Tests regular click functionality on a dynamic button and verifies the success message appears

Starting URL: https://demoqa.com/buttons

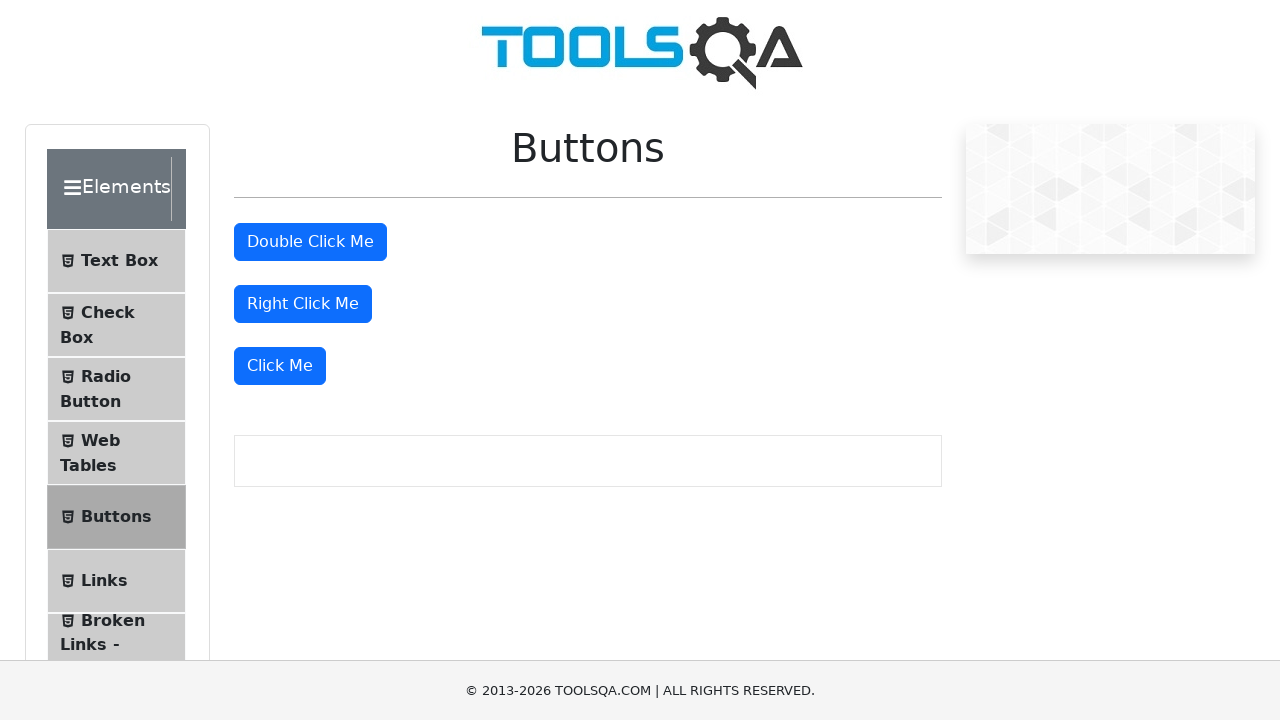

Clicked the dynamic 'Click Me' button (third button) at (280, 366) on text=Click Me >> nth=2
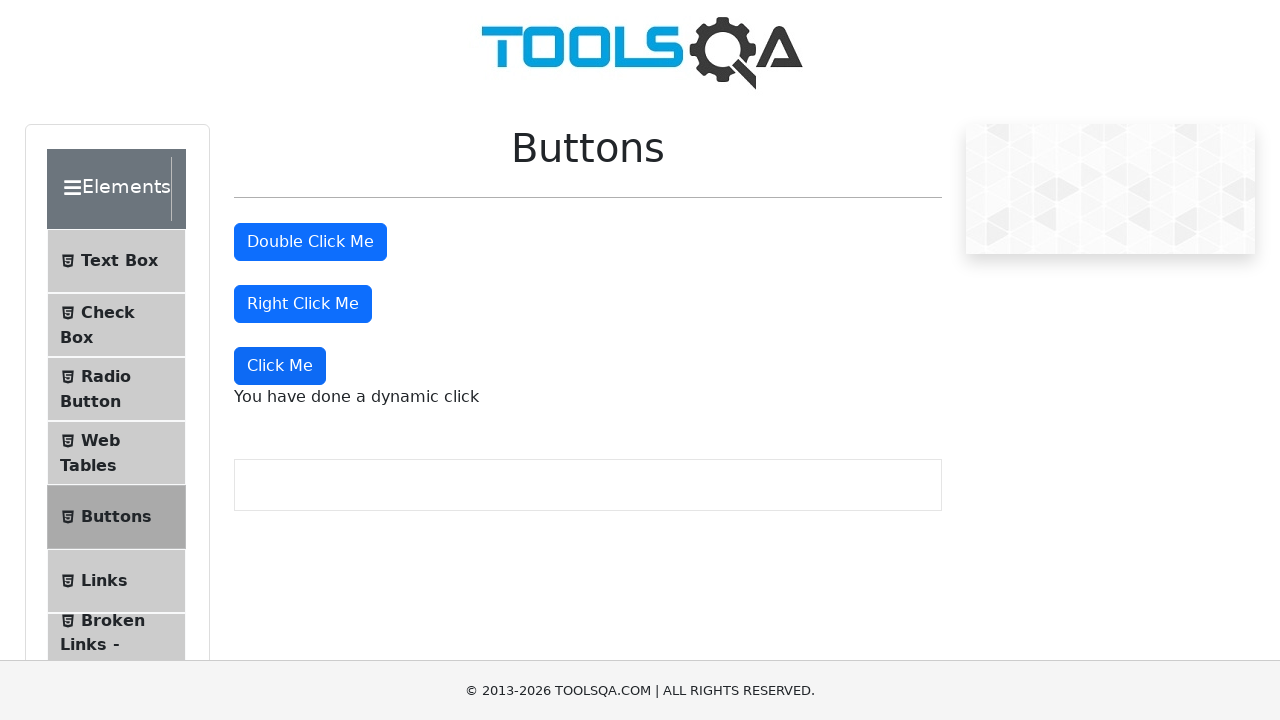

Dynamic click message element appeared
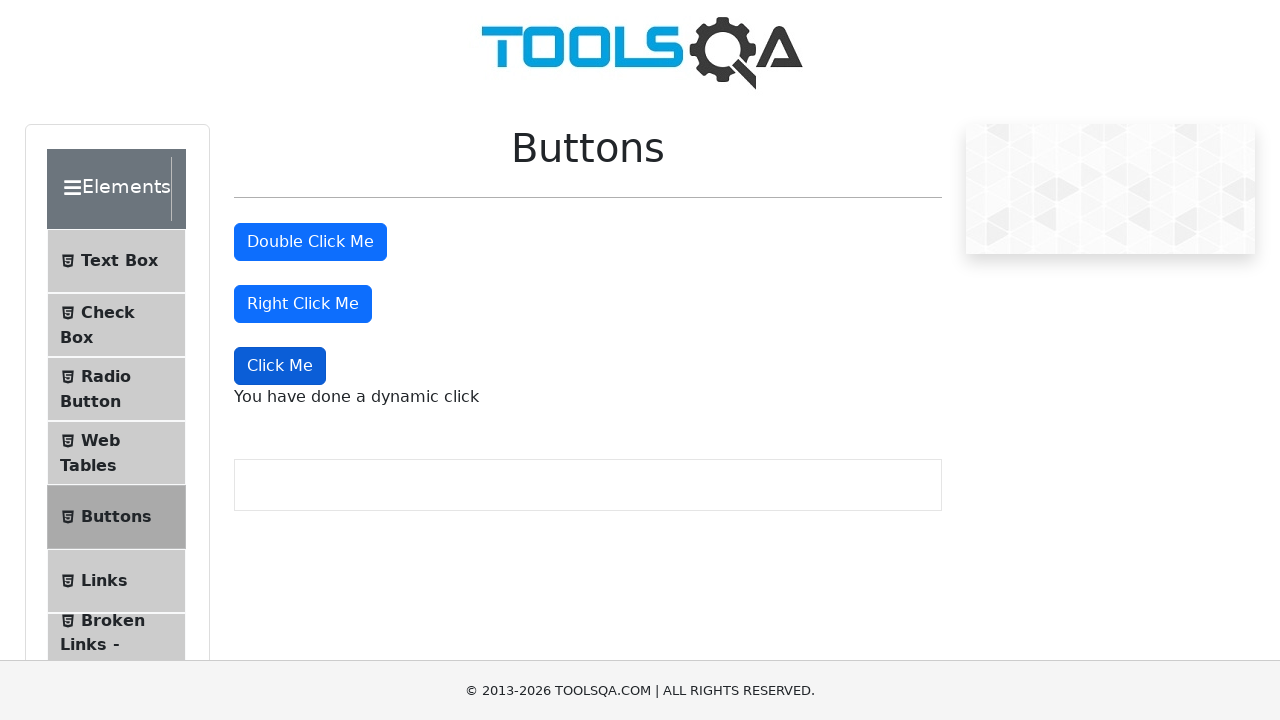

Retrieved dynamic click success message text
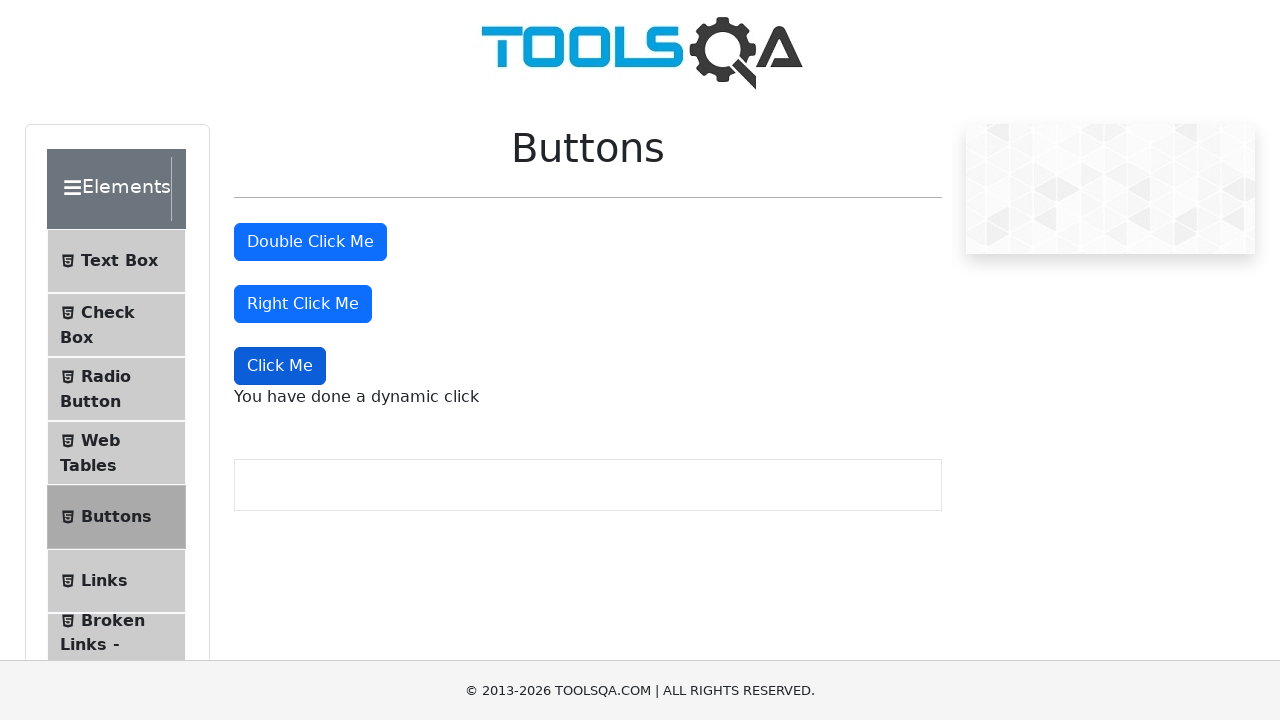

Verified success message matches expected text 'You have done a dynamic click'
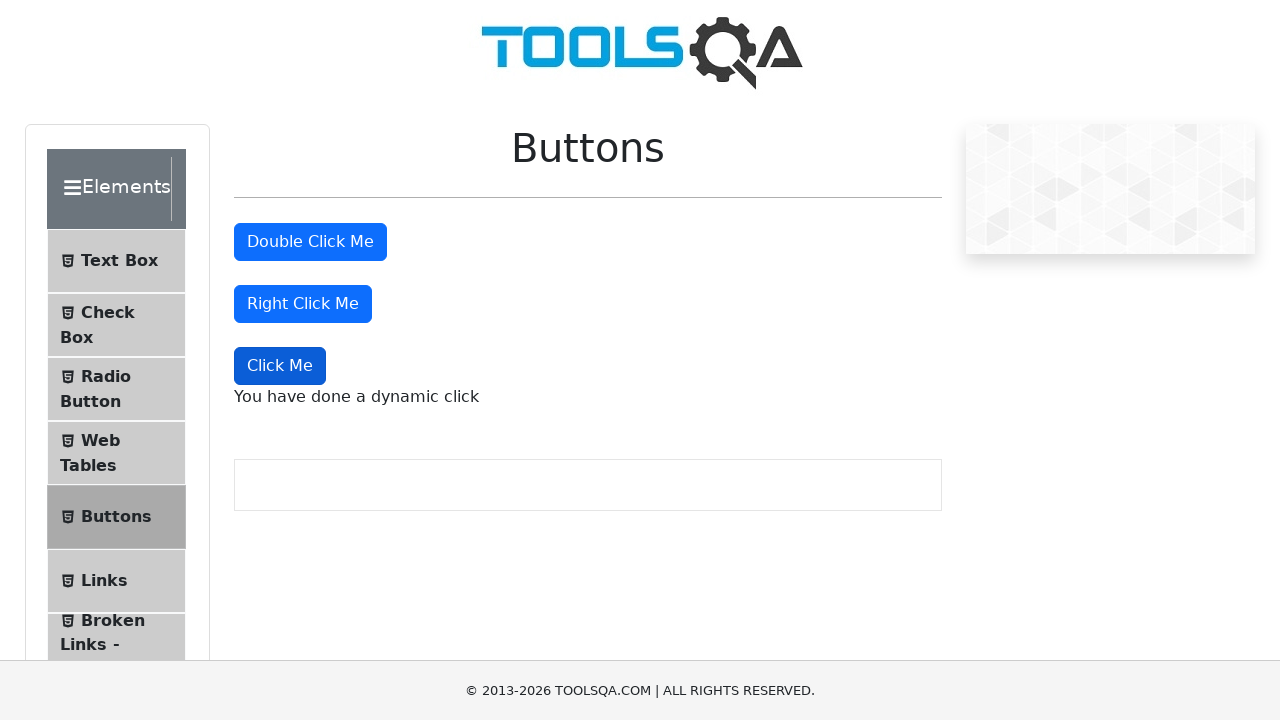

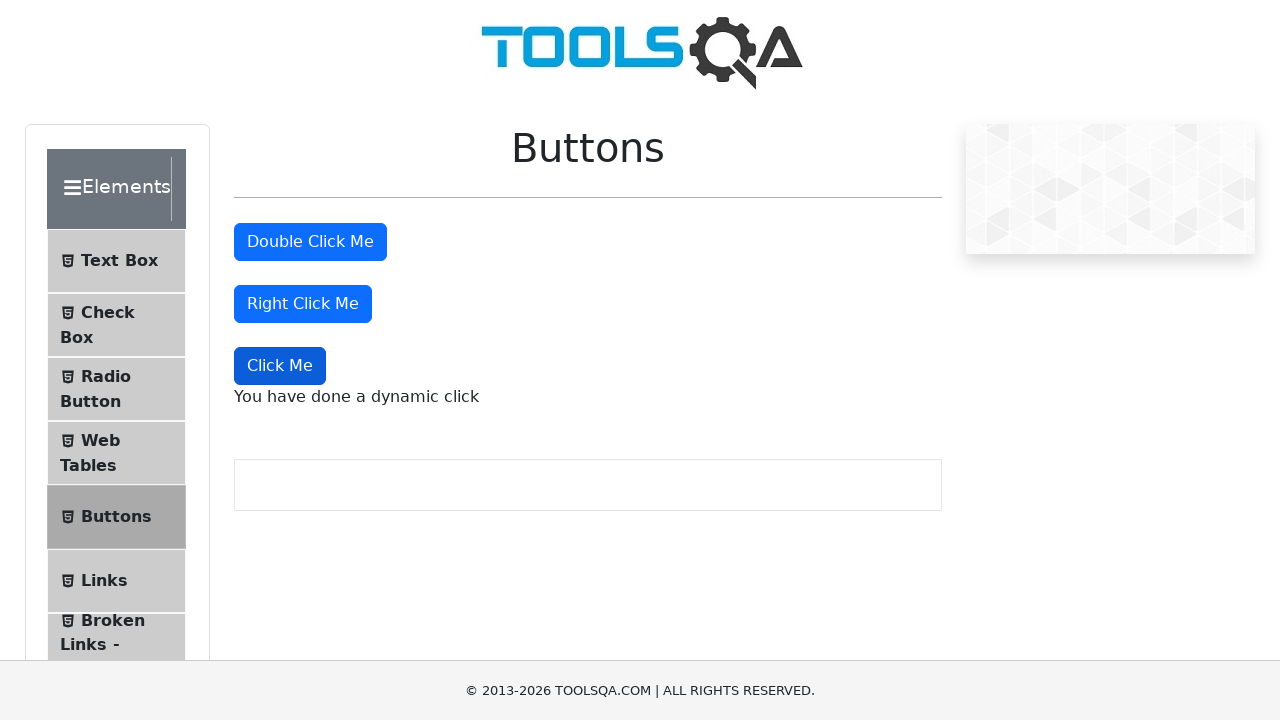